Navigates to the Rahul Shetty Academy homepage and verifies the page loads by checking the title.

Starting URL: https://rahulshettyacademy.com

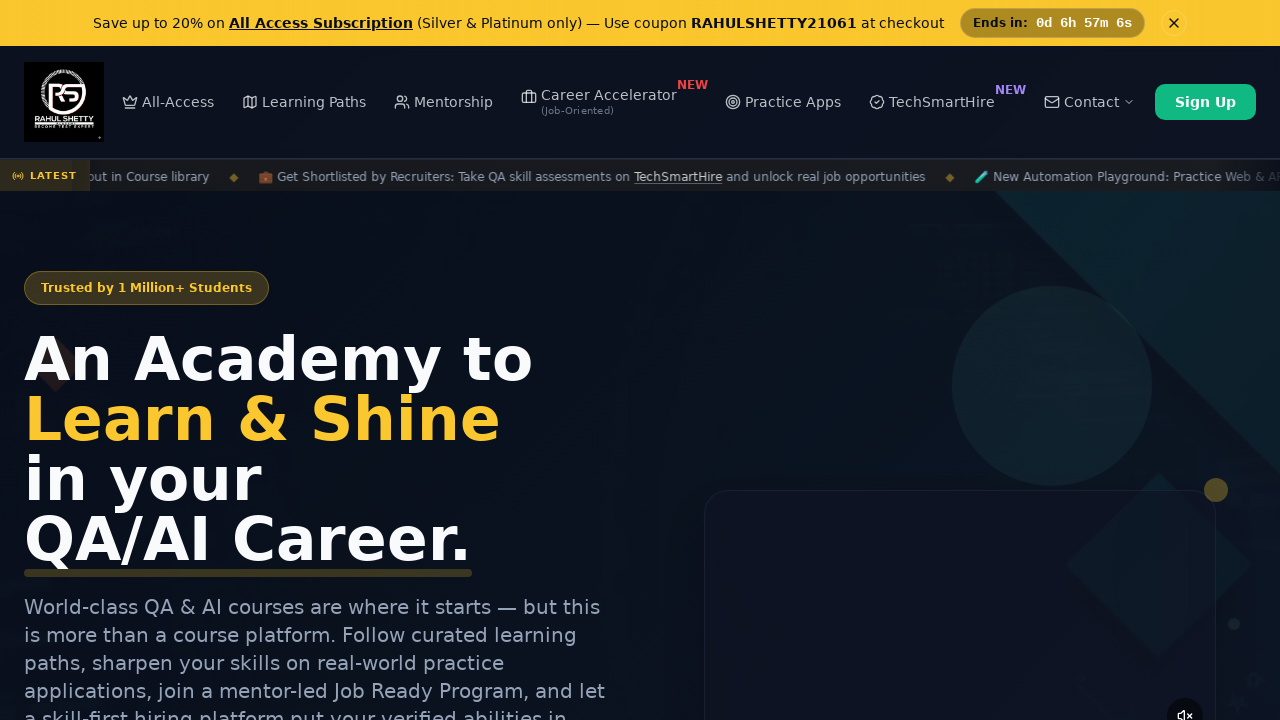

Page loaded and DOM content ready
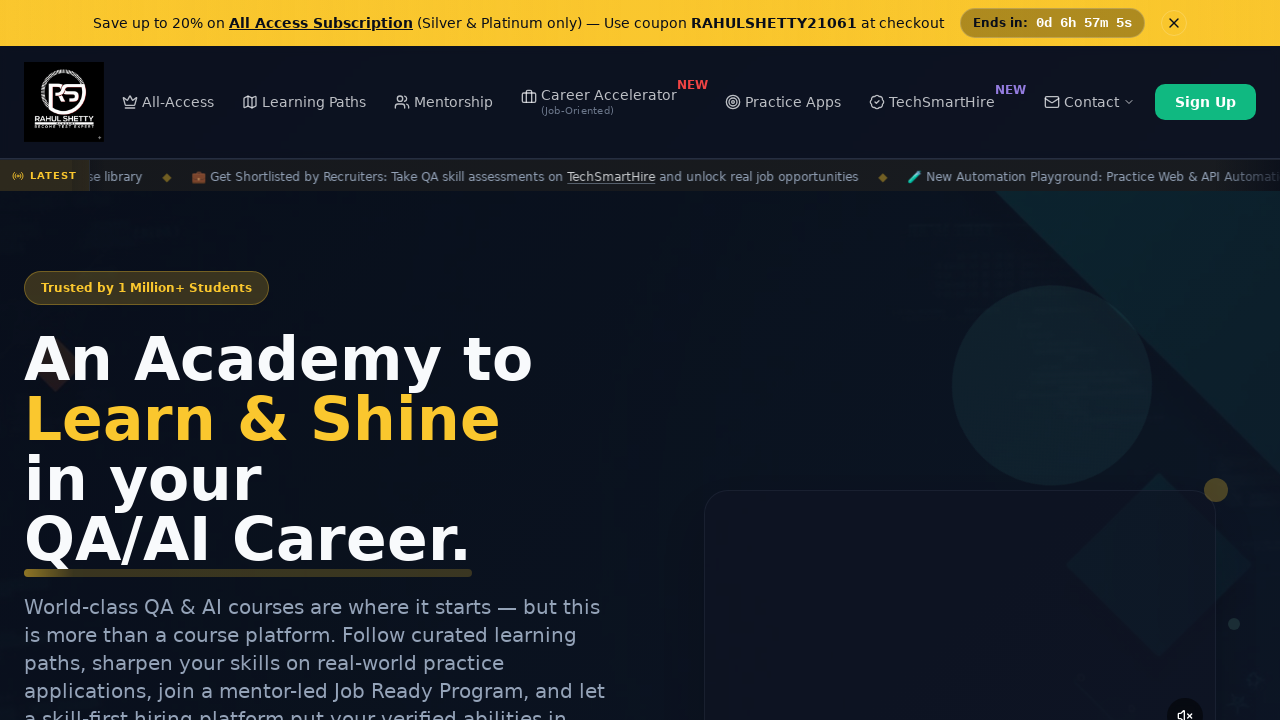

Retrieved page title: Rahul Shetty Academy | QA Automation, Playwright, AI Testing & Online Training
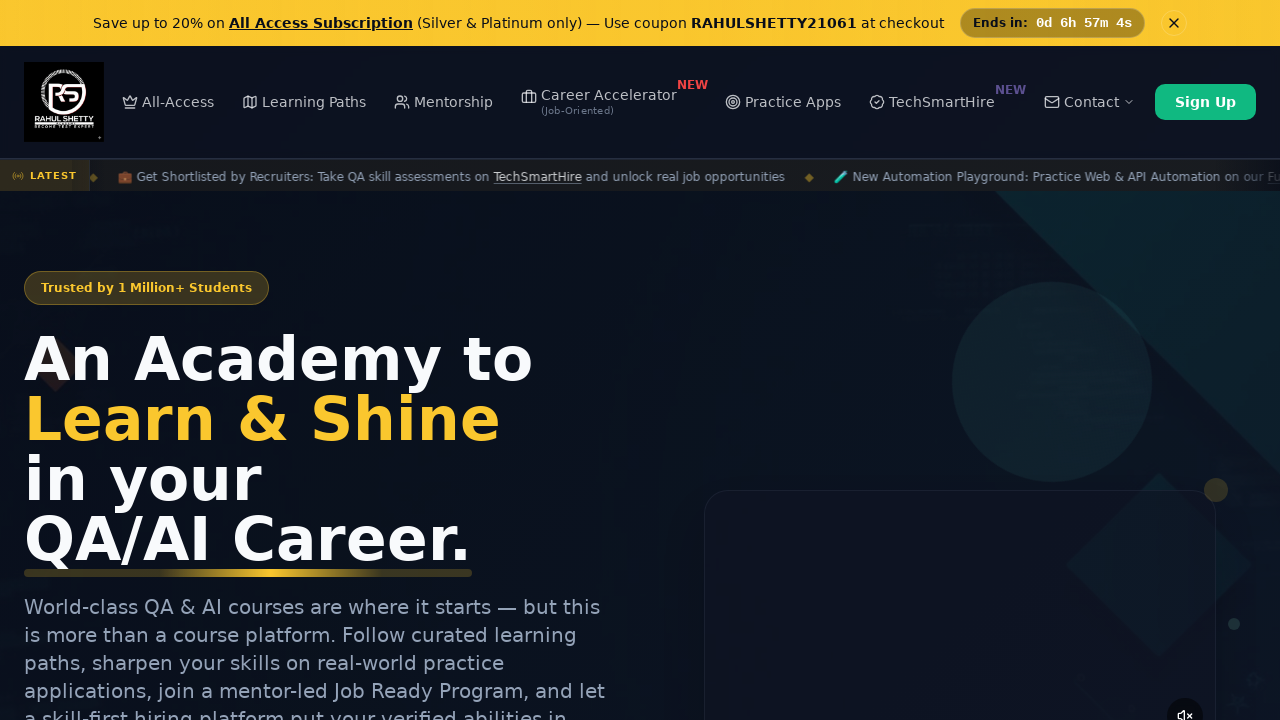

Printed page title to console
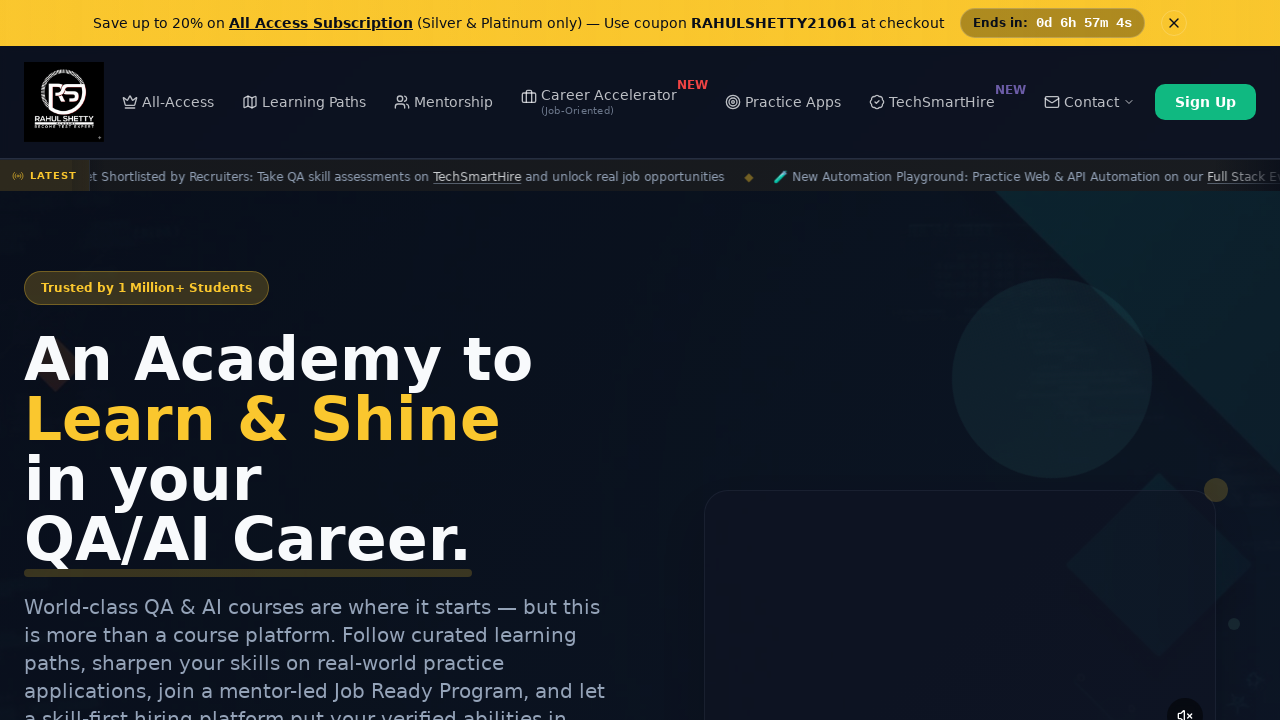

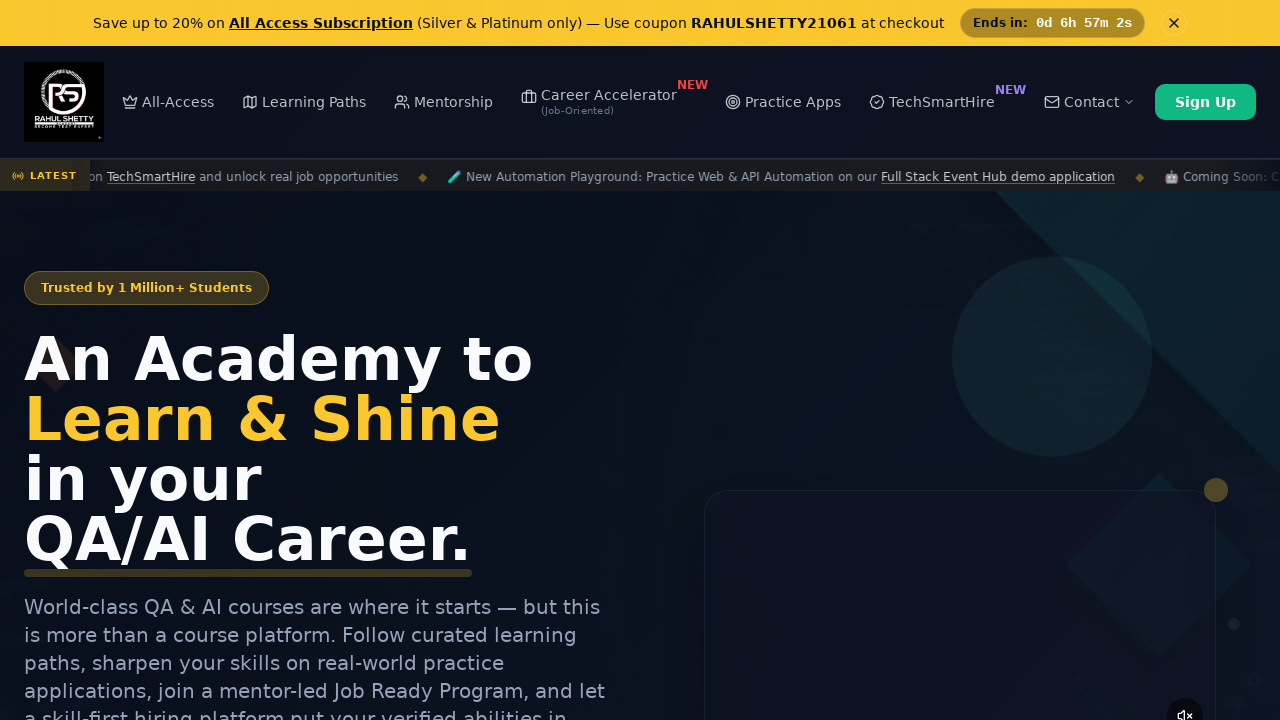